Navigates to a YouTube mobile video page and attempts to click the play button to start video playback, then waits for a duration.

Starting URL: https://m.youtube.com/watch?v=u5j85Z7EMuM

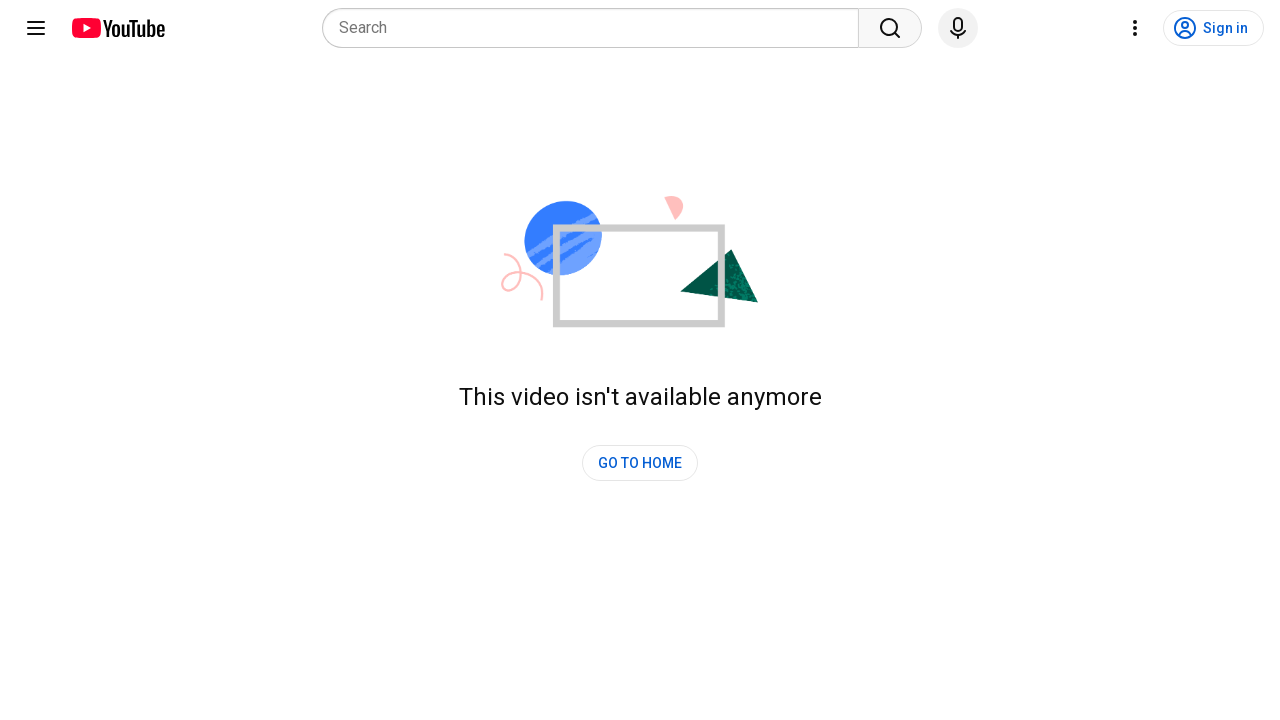

Navigated to YouTube mobile video page
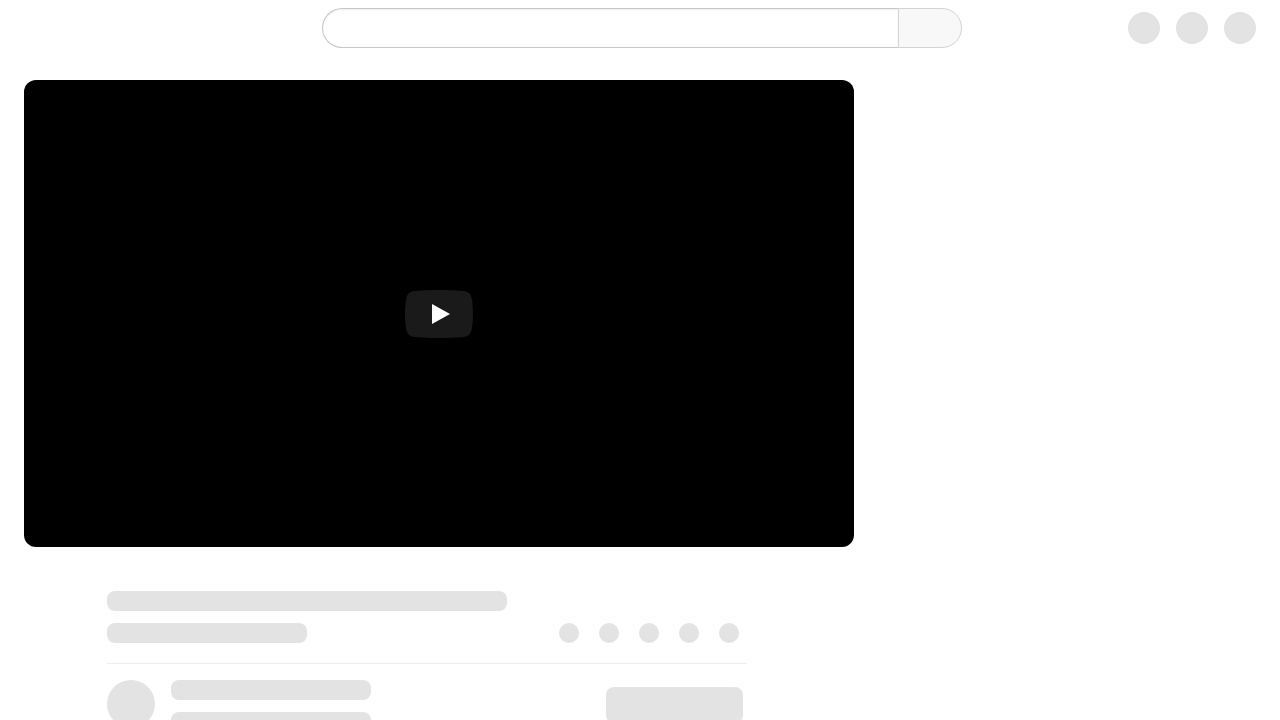

Play button not found or click failed - video may be autoplaying on button[aria-label="Play"]
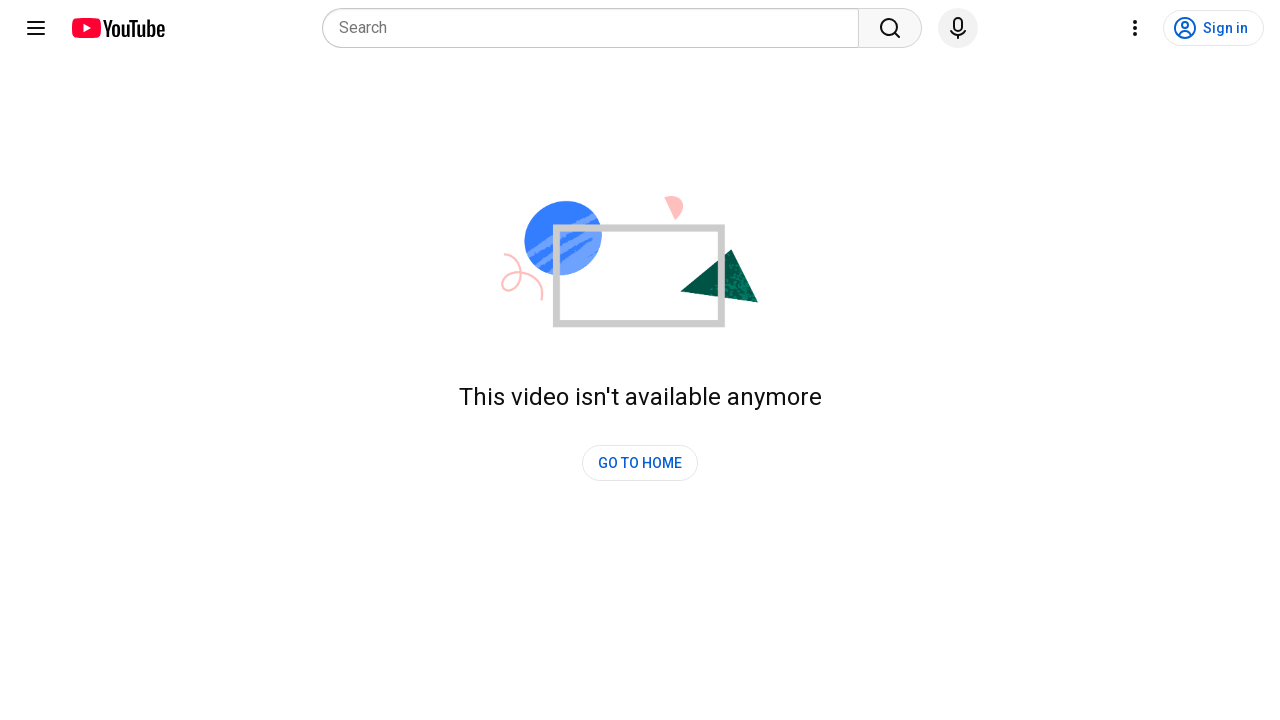

Waited 20 seconds for video playback
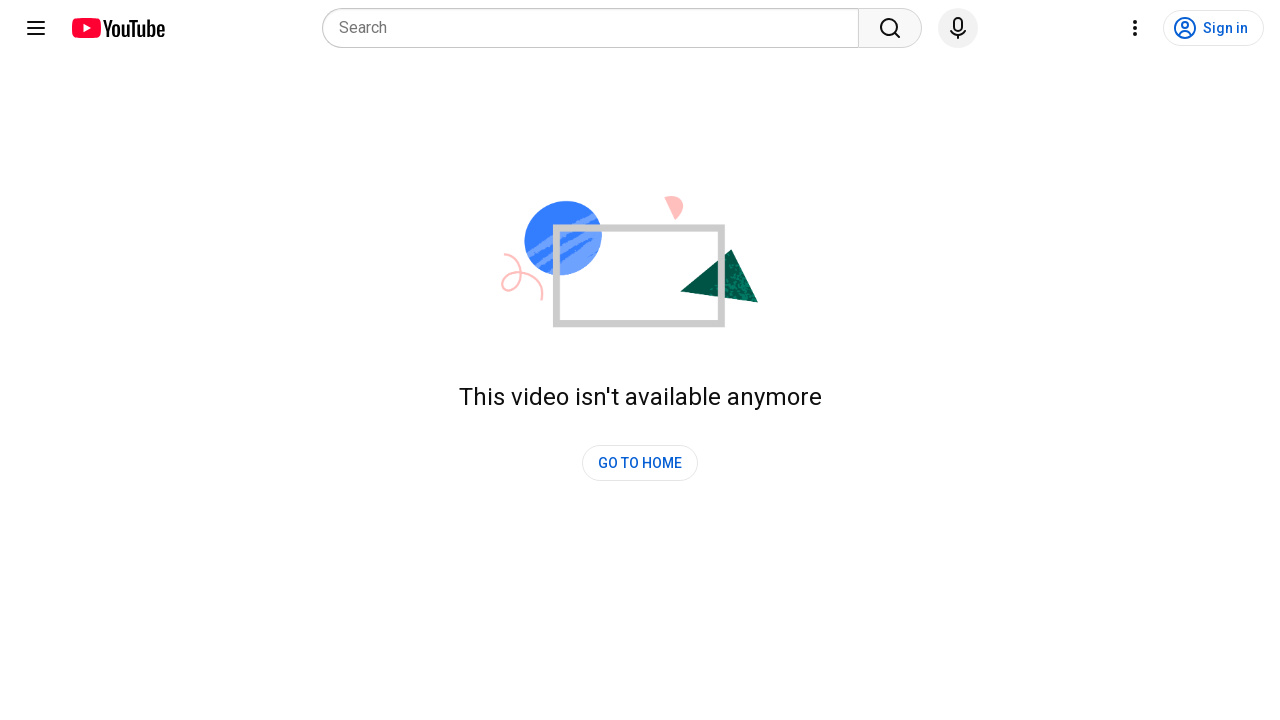

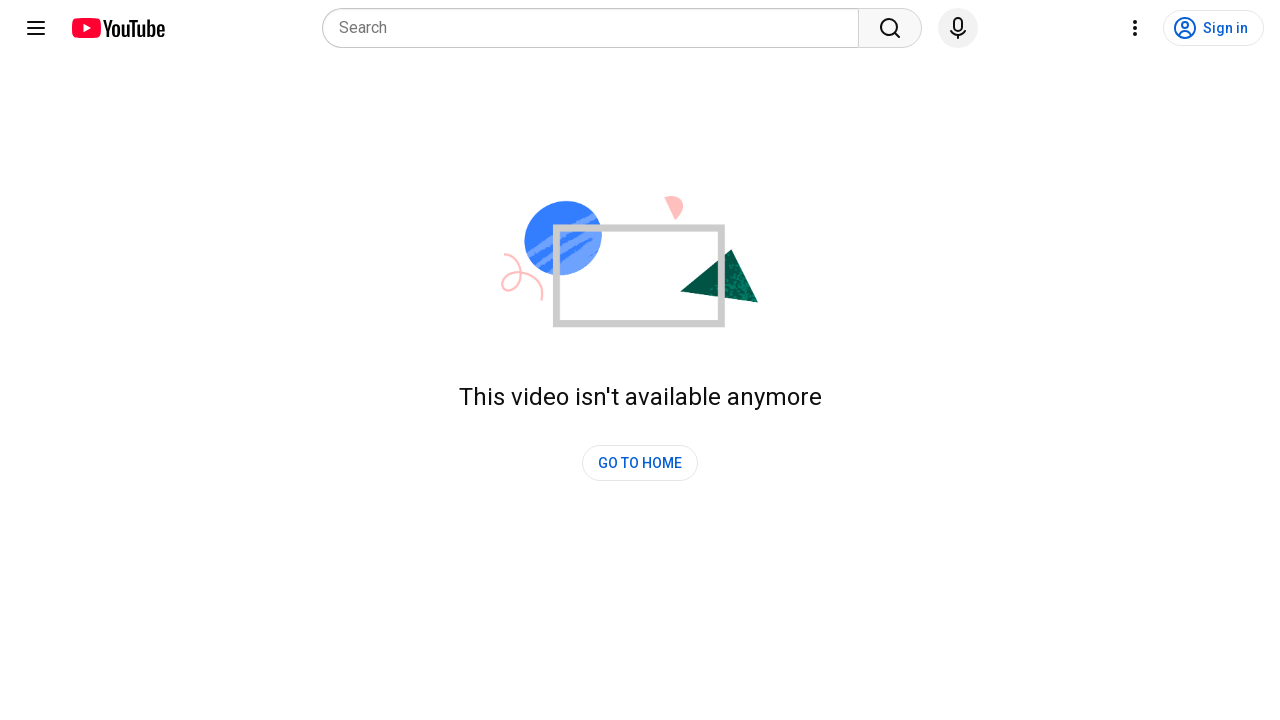